Tests that the input field is cleared after adding a todo item

Starting URL: https://demo.playwright.dev/todomvc

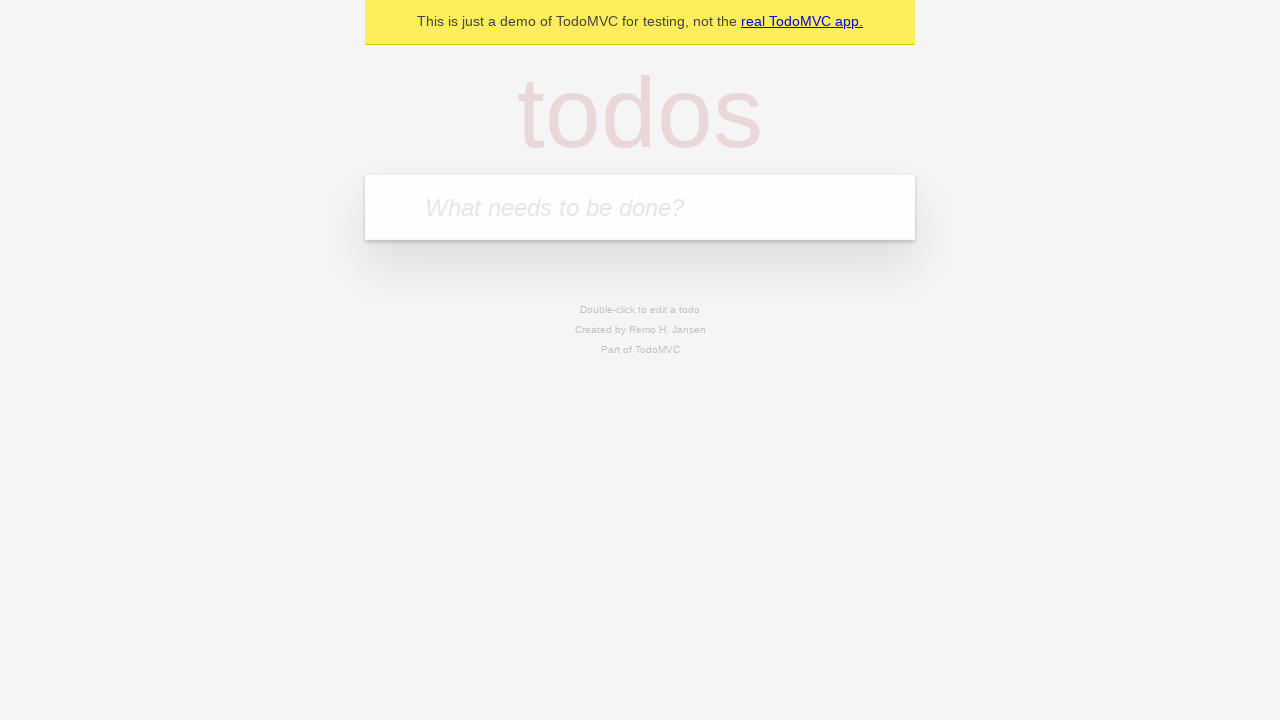

Filled new todo input field with 'buy some cheese' on .new-todo
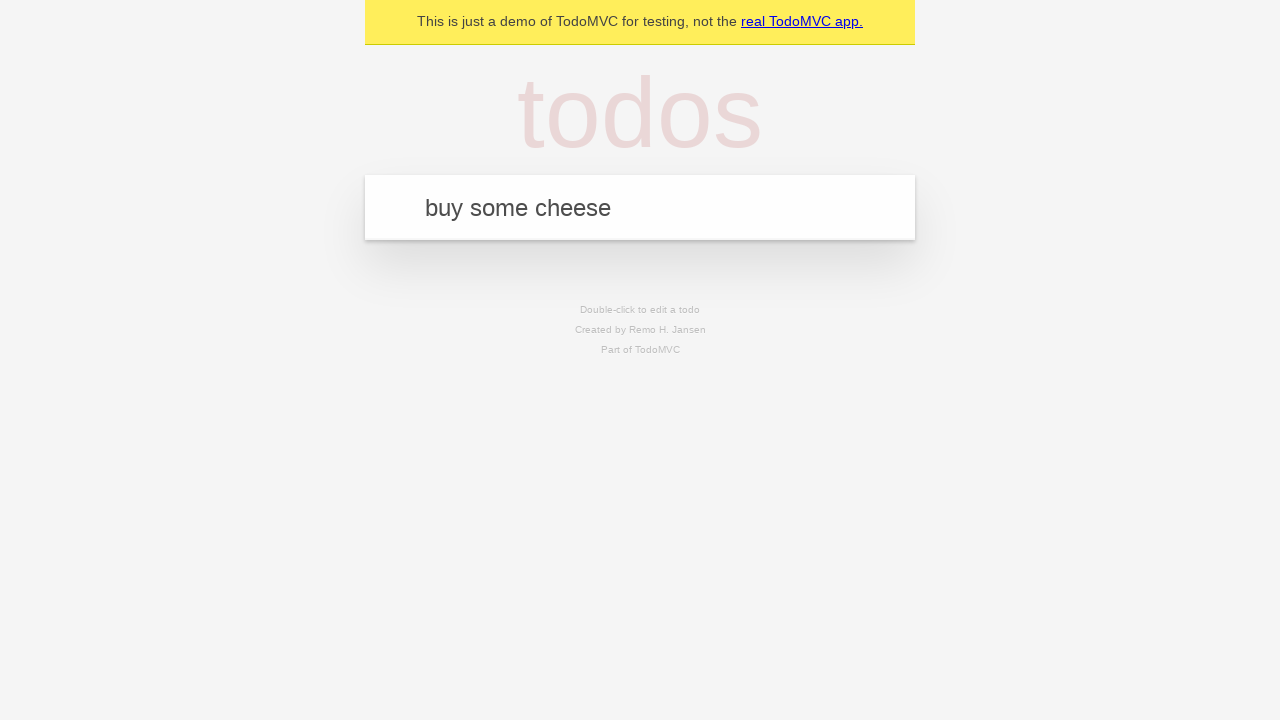

Pressed Enter to add todo item on .new-todo
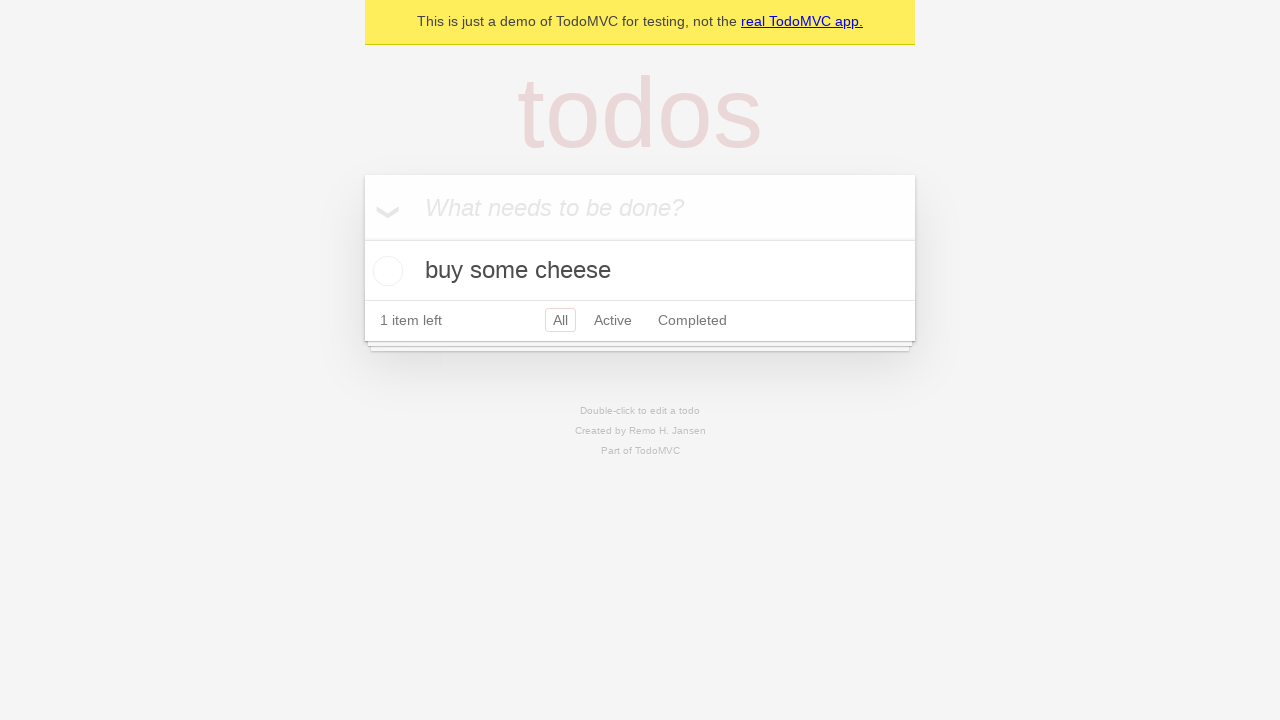

Todo item was added to the list
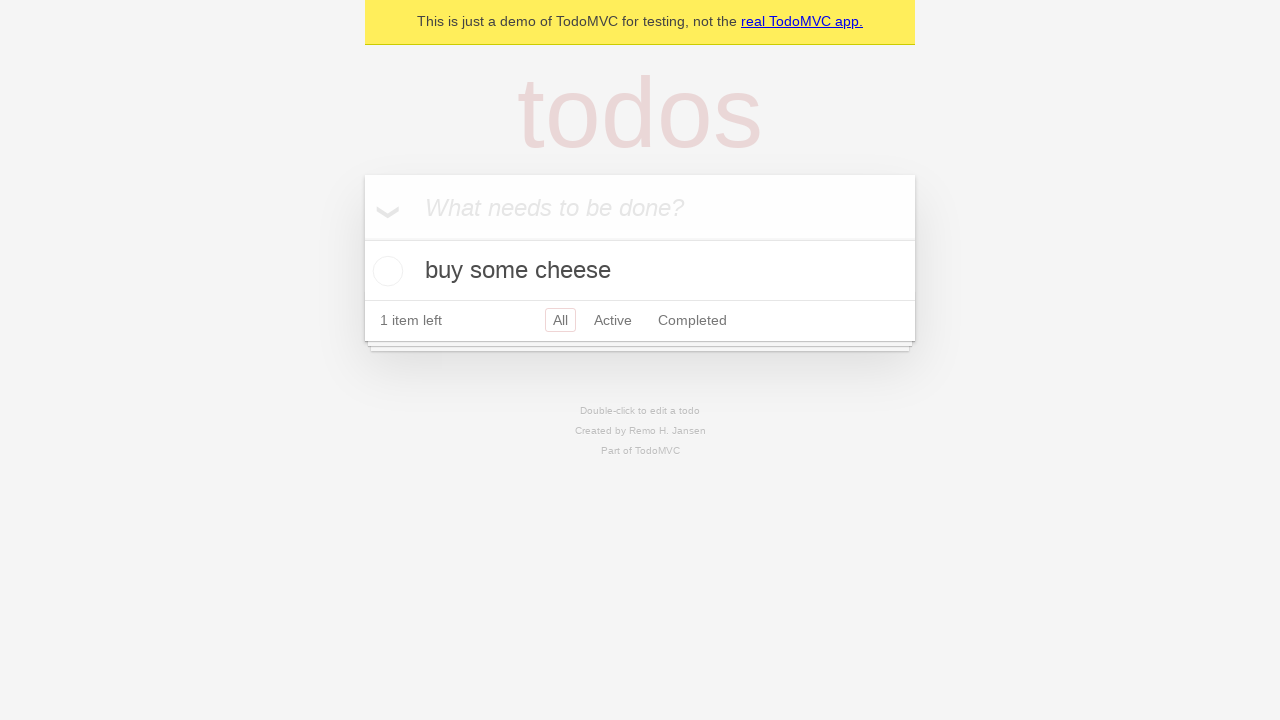

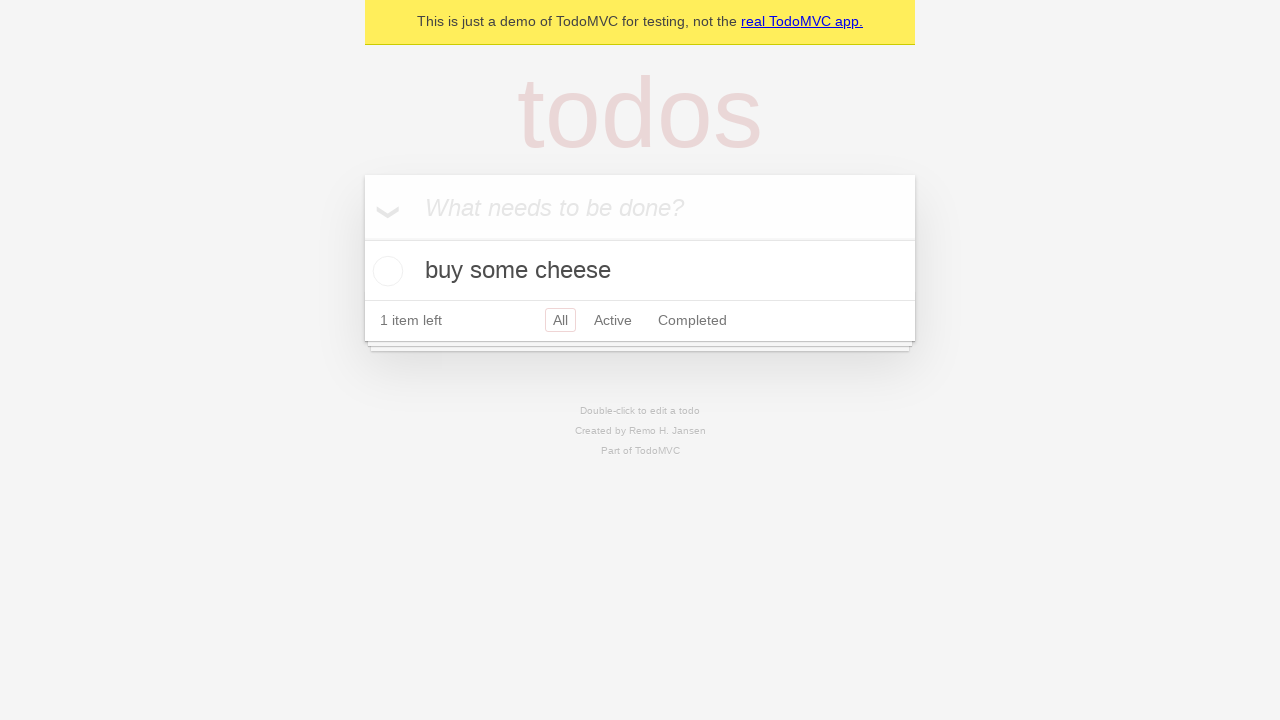